Tests checkbox and radio button interactions by clicking on both elements

Starting URL: https://admlucid.com/Home/WebElements

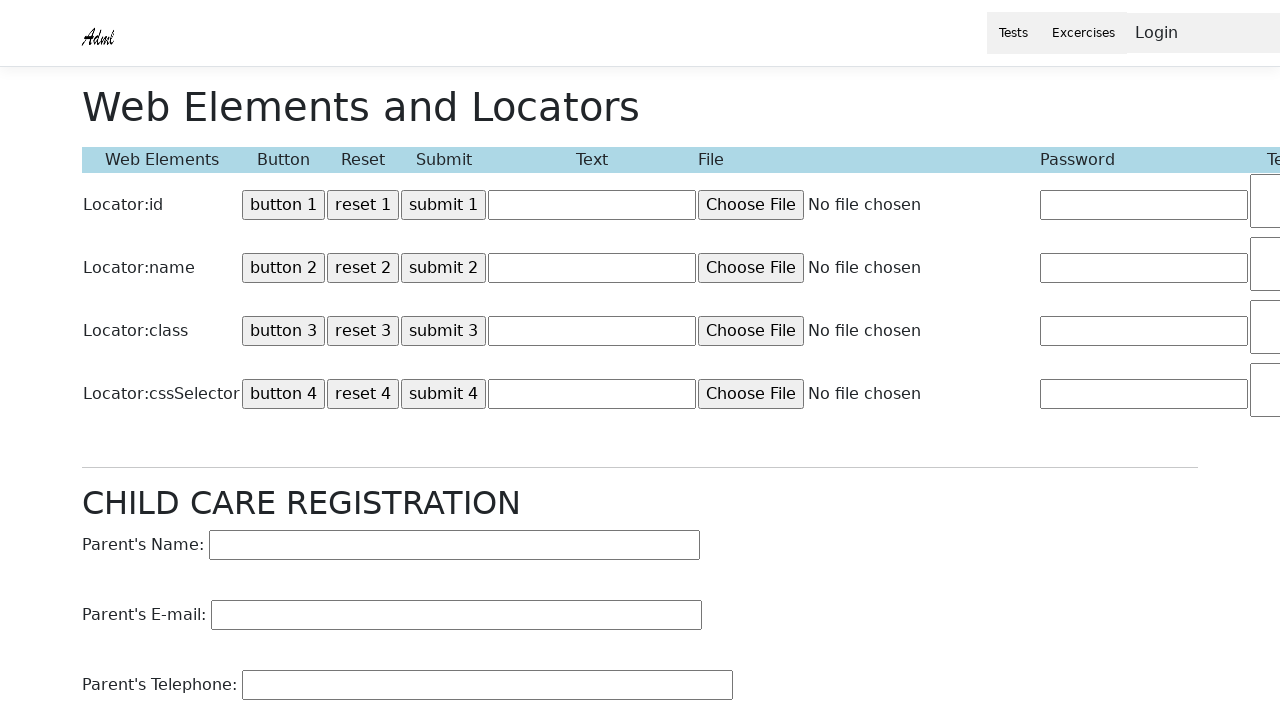

Clicked checkbox element at (1160, 203) on #Checkbox1
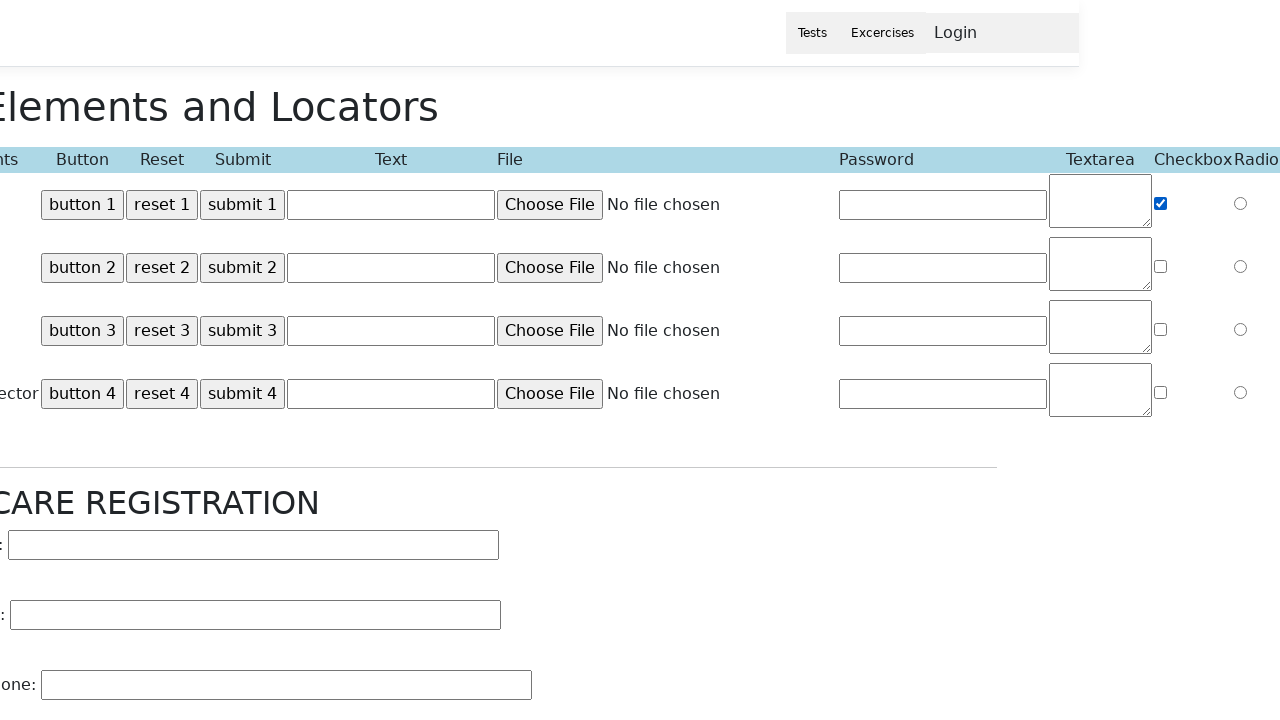

Clicked radio button element at (1240, 266) on input[name='Radio2']
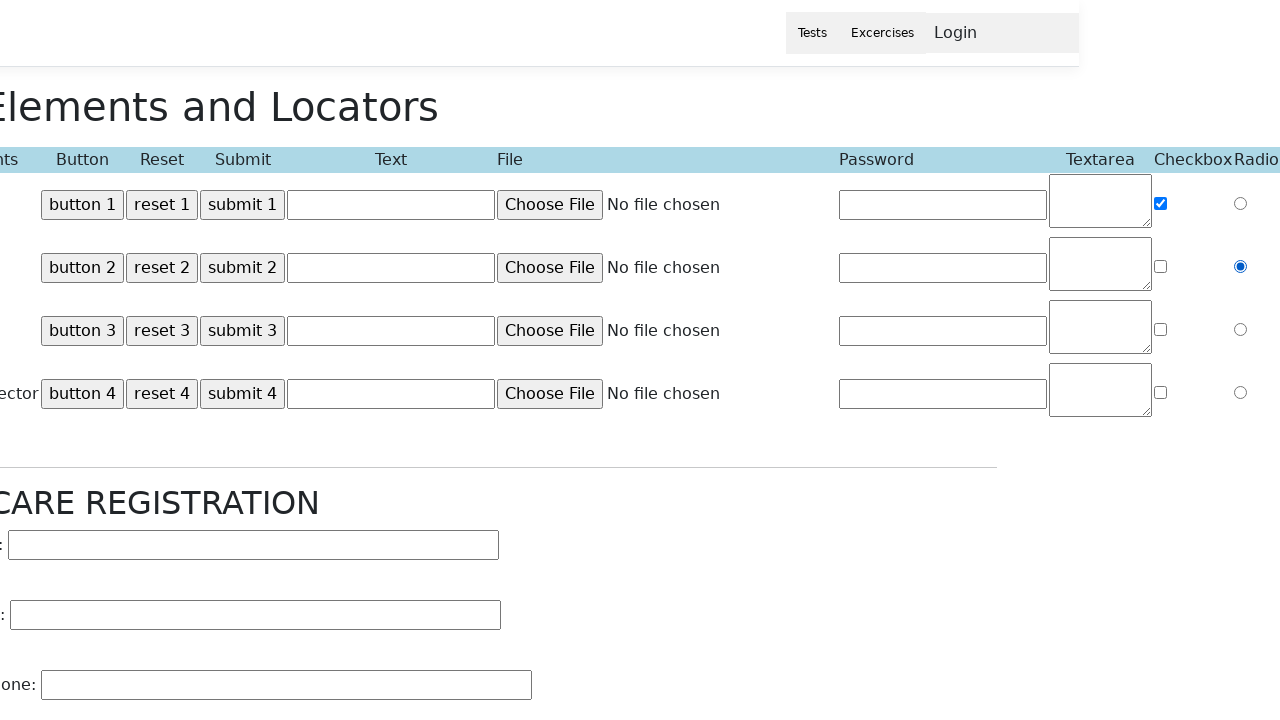

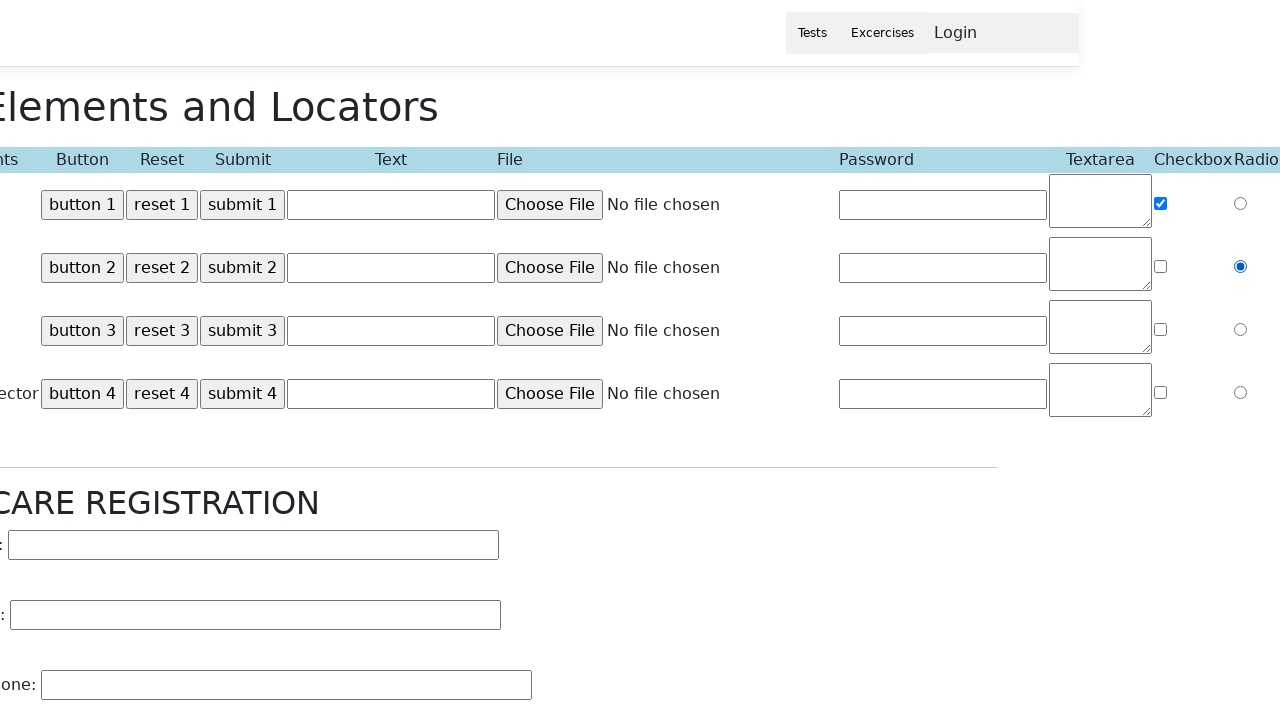